Tests radio button functionality by navigating to a practice page and selecting the "Hockey" radio button from a group of sport radio buttons, then verifying the selection.

Starting URL: https://practice.cydeo.com/radio_buttons

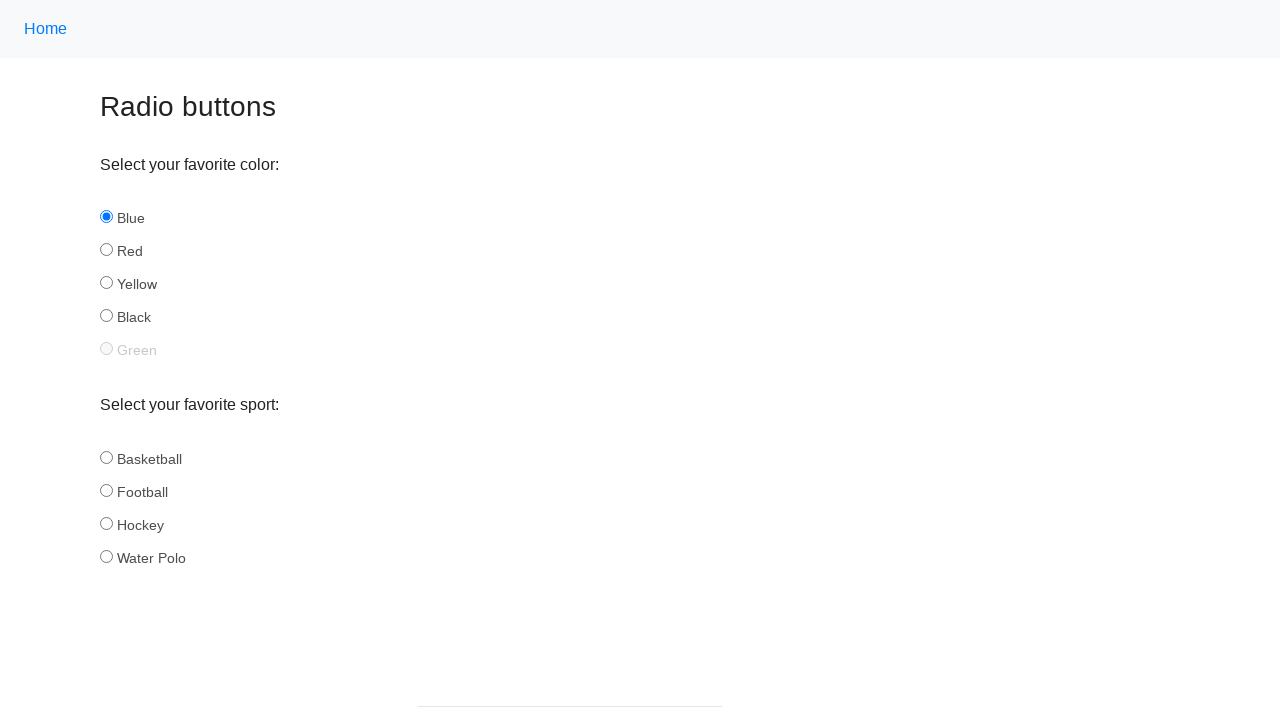

Waited for sport radio buttons to be present
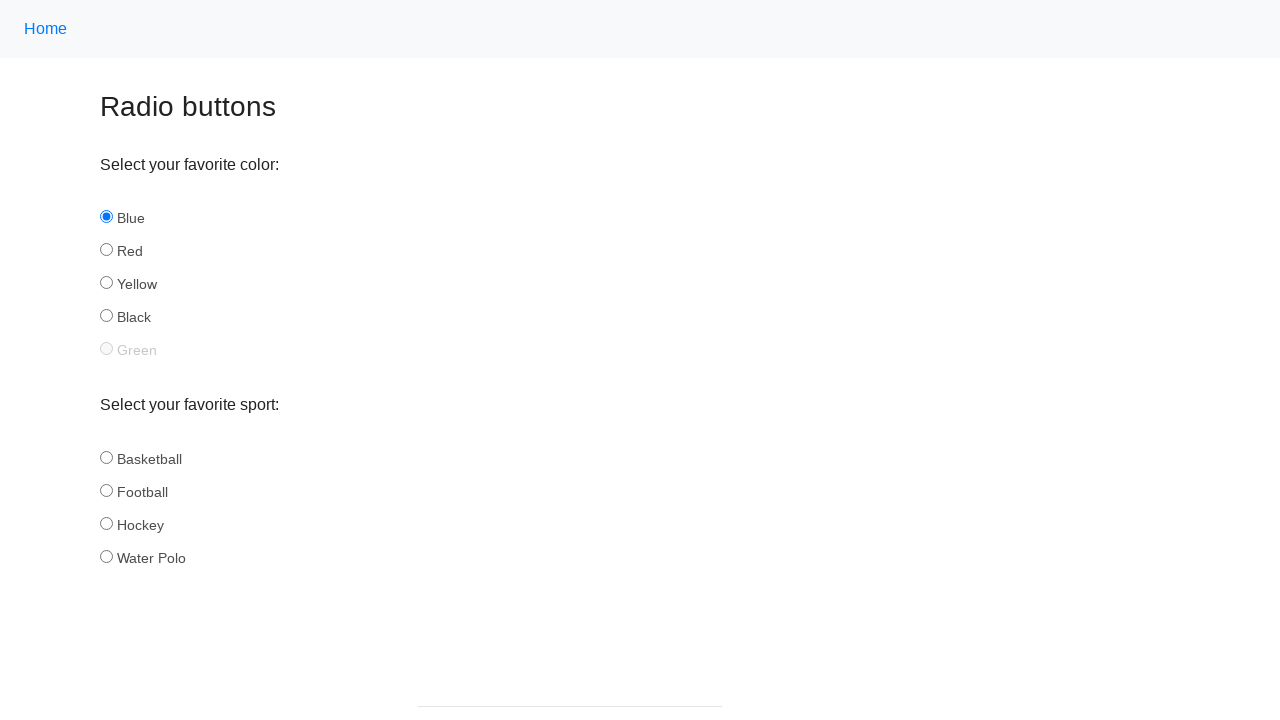

Located all sport radio buttons
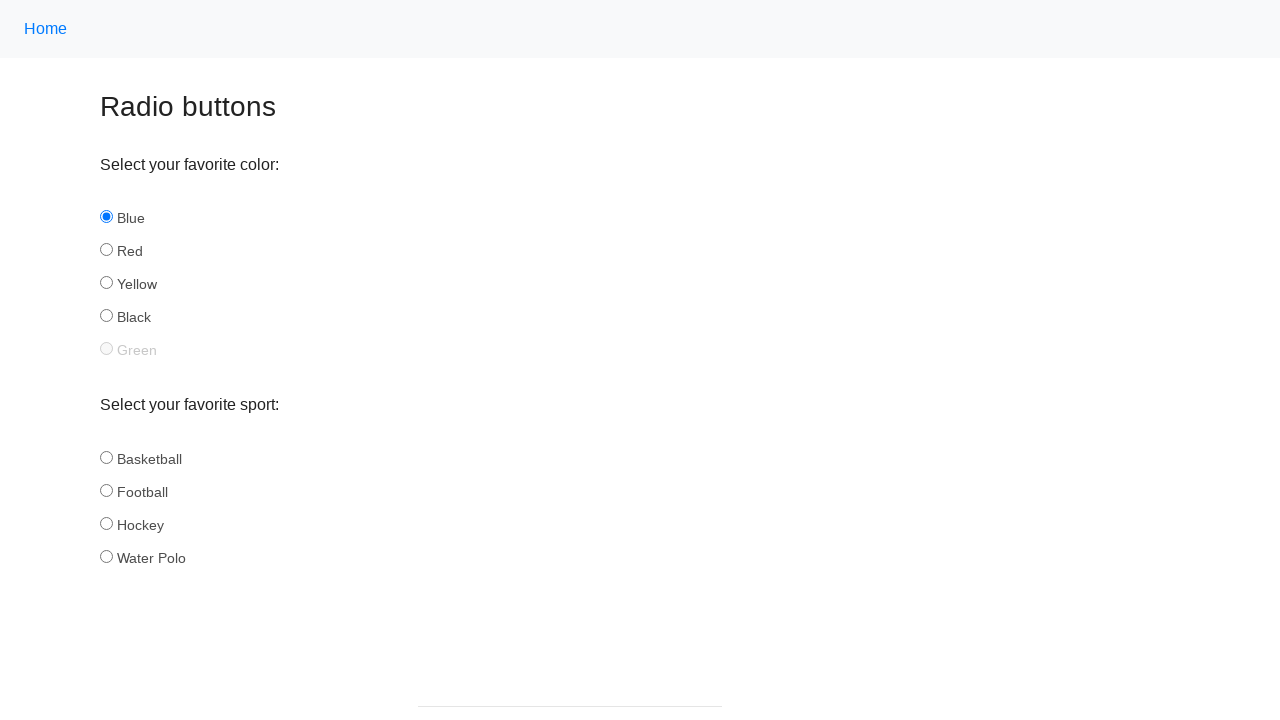

Clicked Hockey radio button at (106, 523) on input[name='sport'] >> nth=2
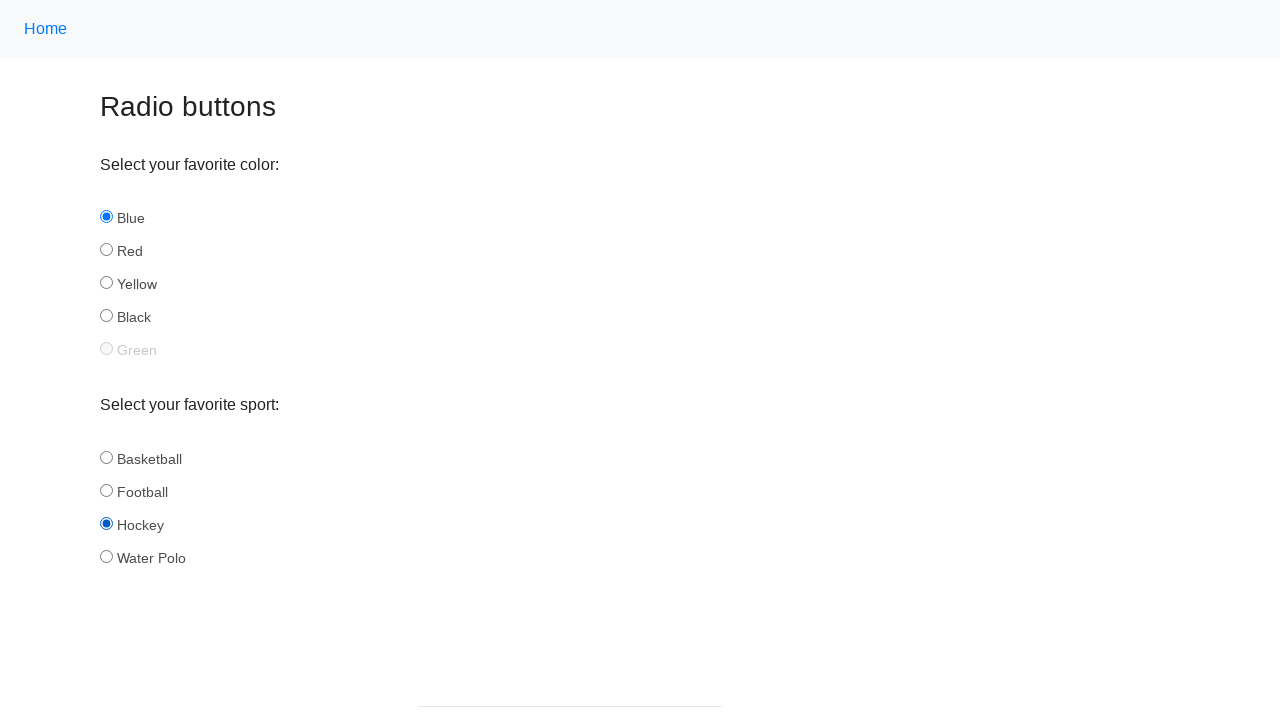

Verified that Hockey radio button is selected
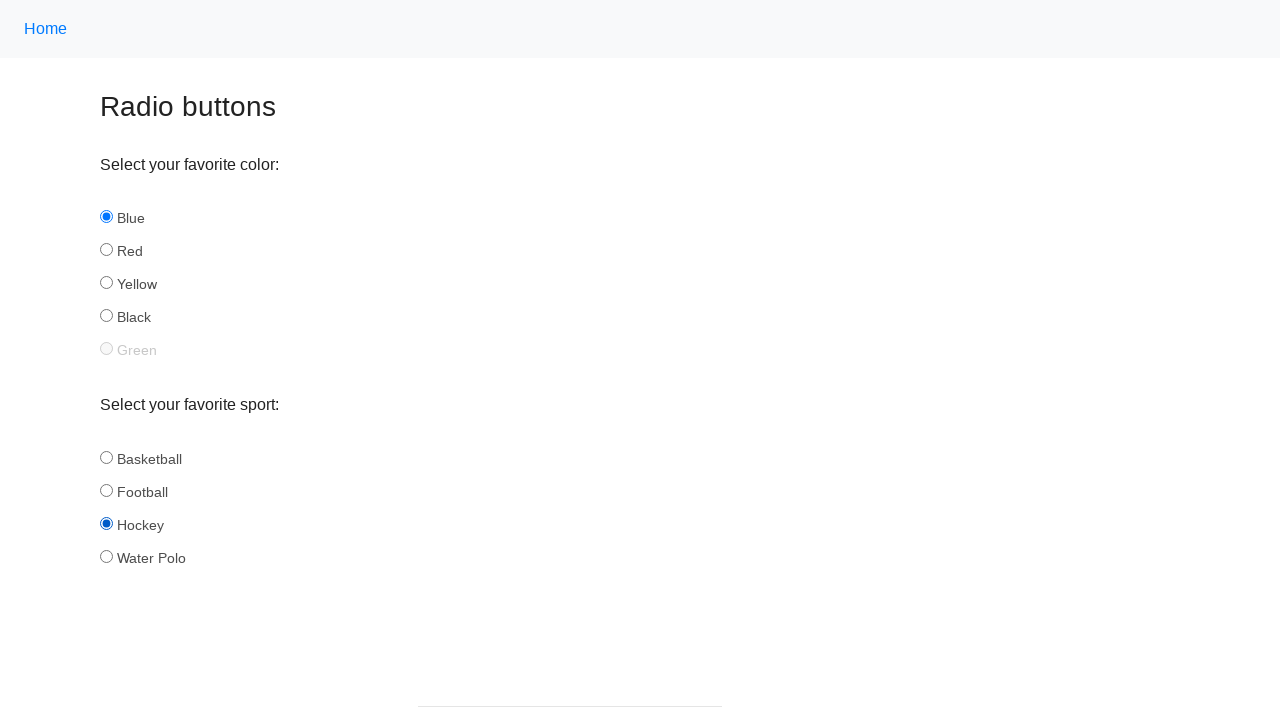

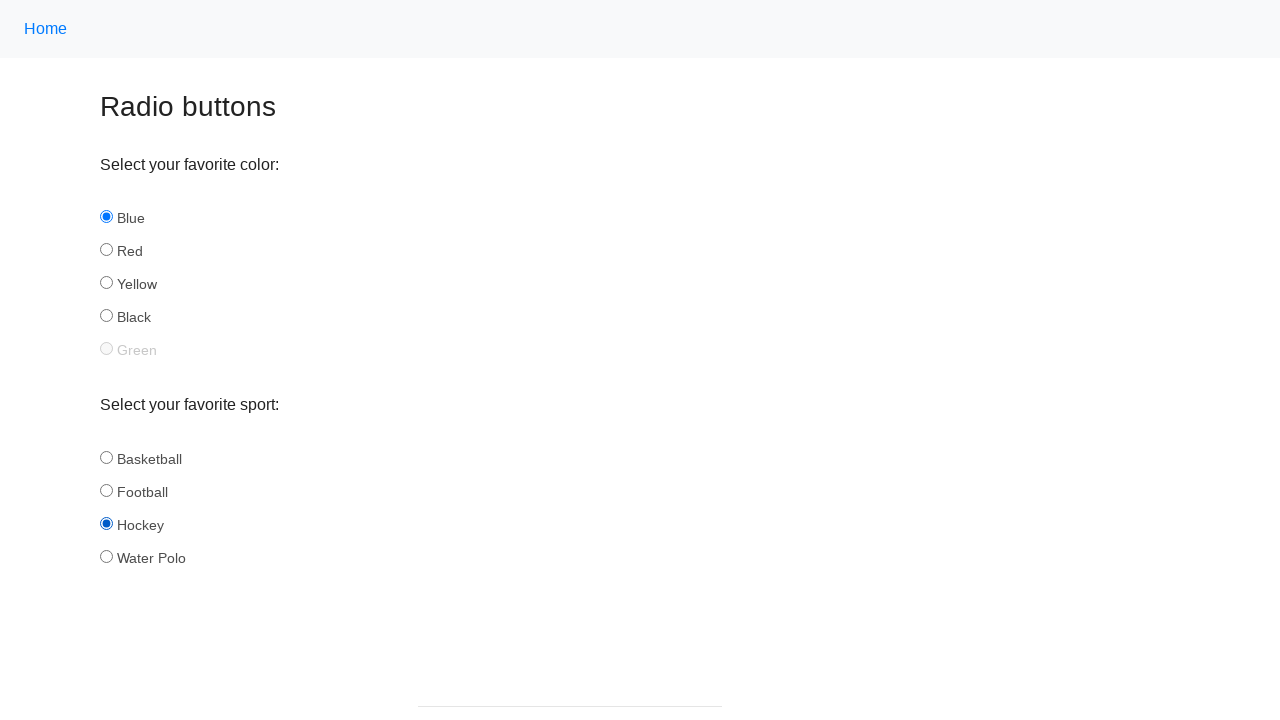